Tests a text input form by entering "get()" into a textarea field and clicking the submit button to verify the answer submission.

Starting URL: https://suninjuly.github.io/text_input_task.html

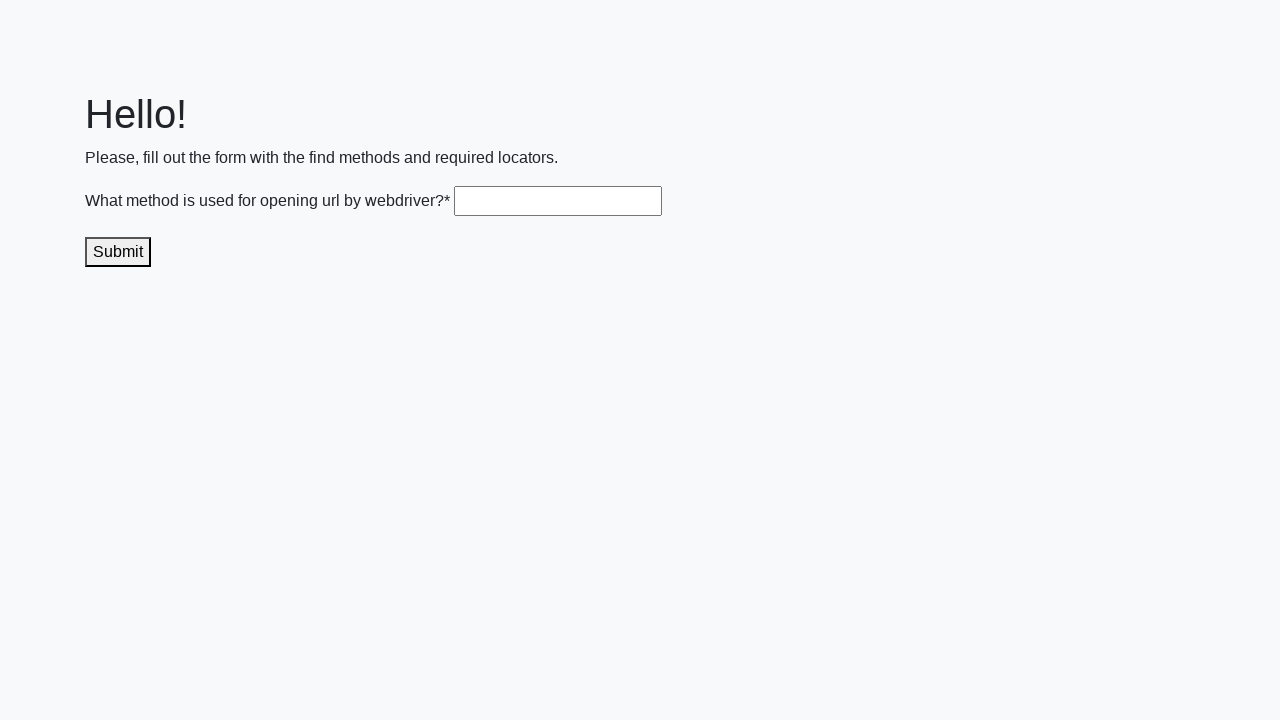

Filled textarea field with 'get()' on .textarea
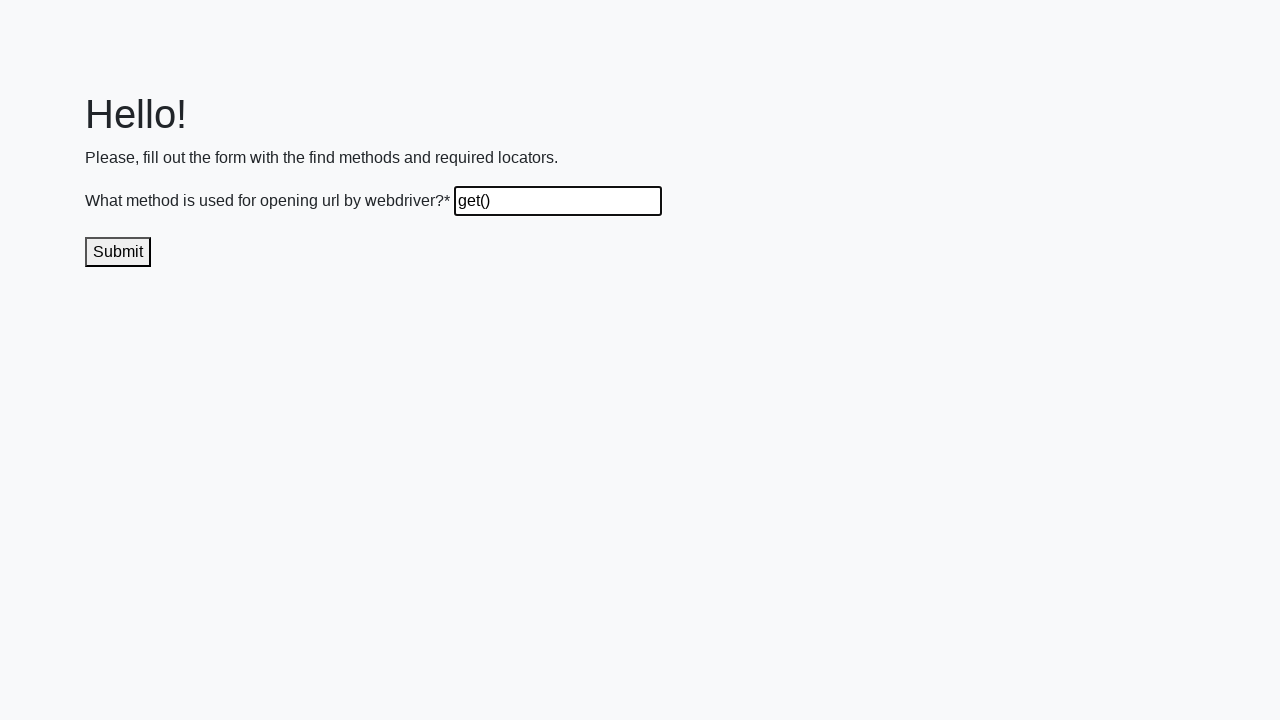

Clicked submit button to submit the answer at (118, 252) on .submit-submission
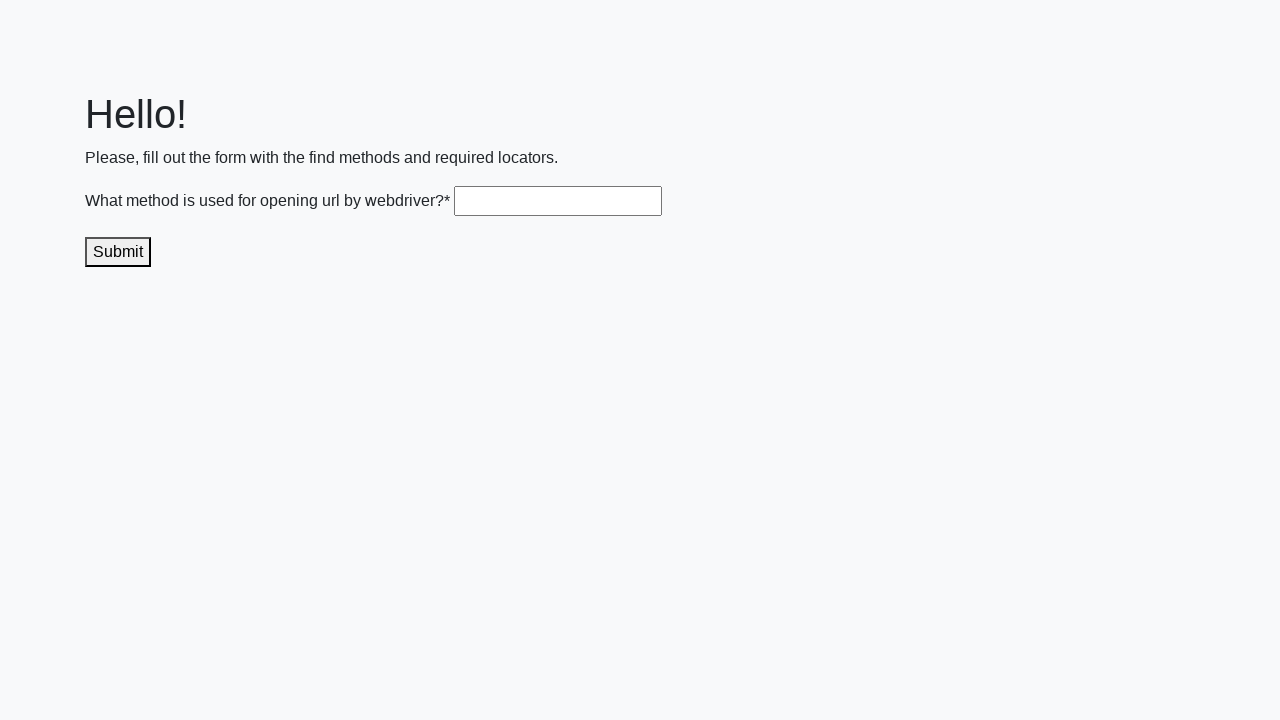

Waited 1000ms for response to appear
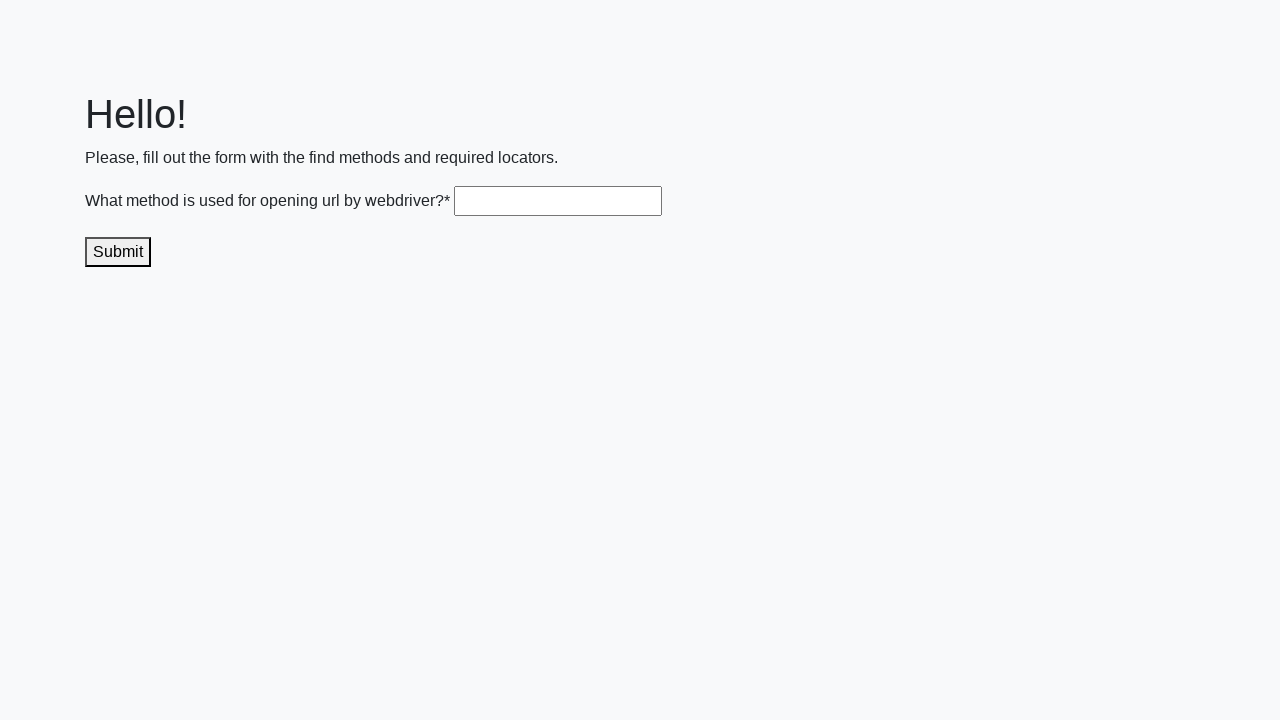

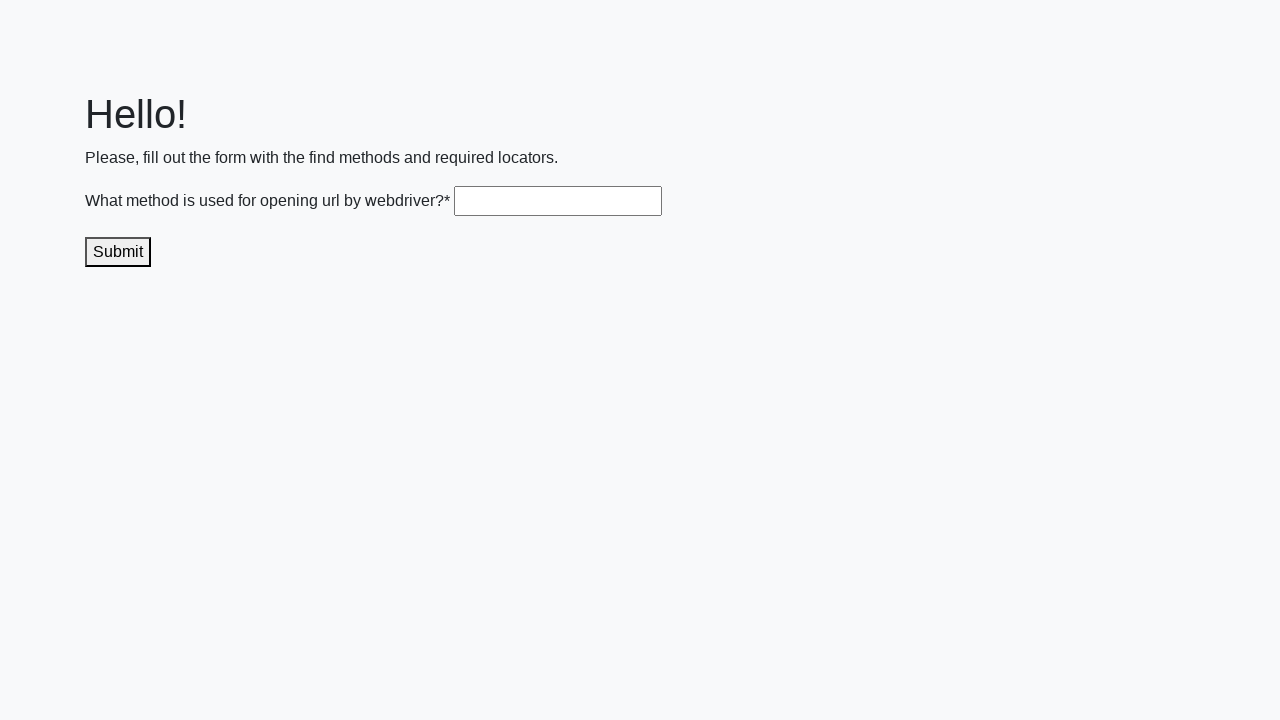